Tests slider interaction by moving the slider element to a specific position

Starting URL: https://demoqa.com/slider/

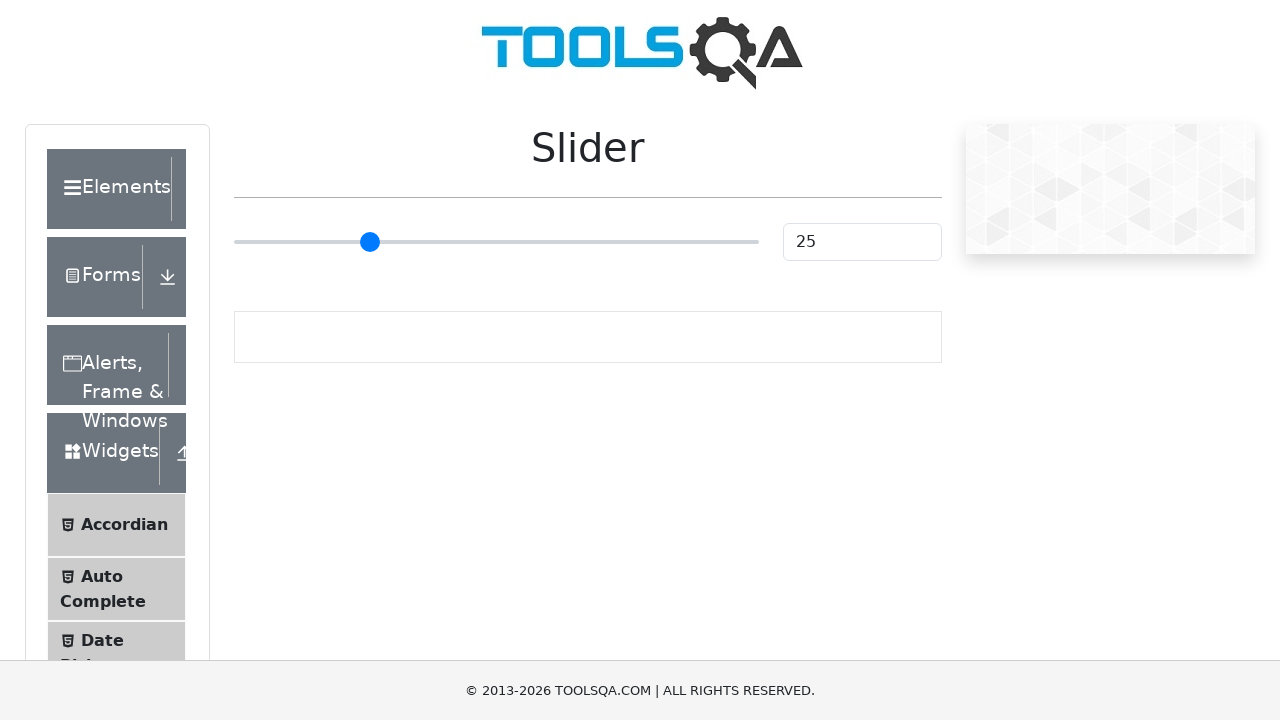

Located slider element with ID 'sliderContainer'
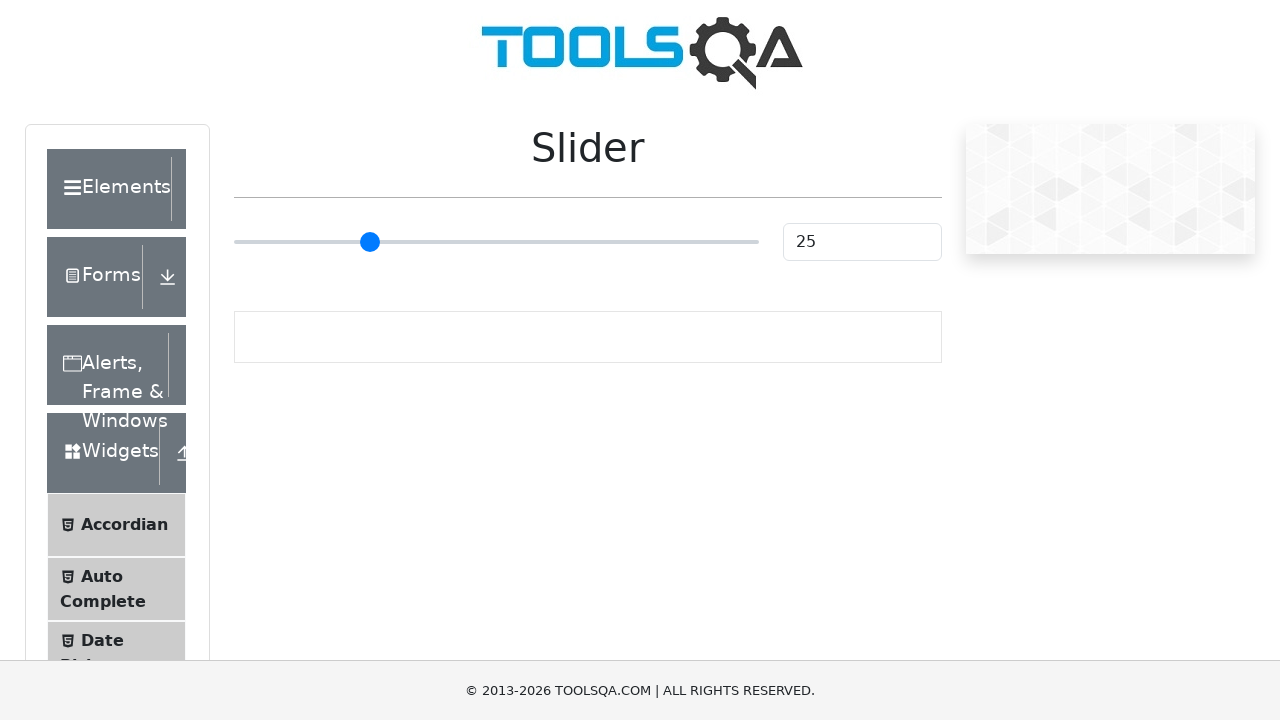

Hovered over slider element at (588, 242) on #sliderContainer
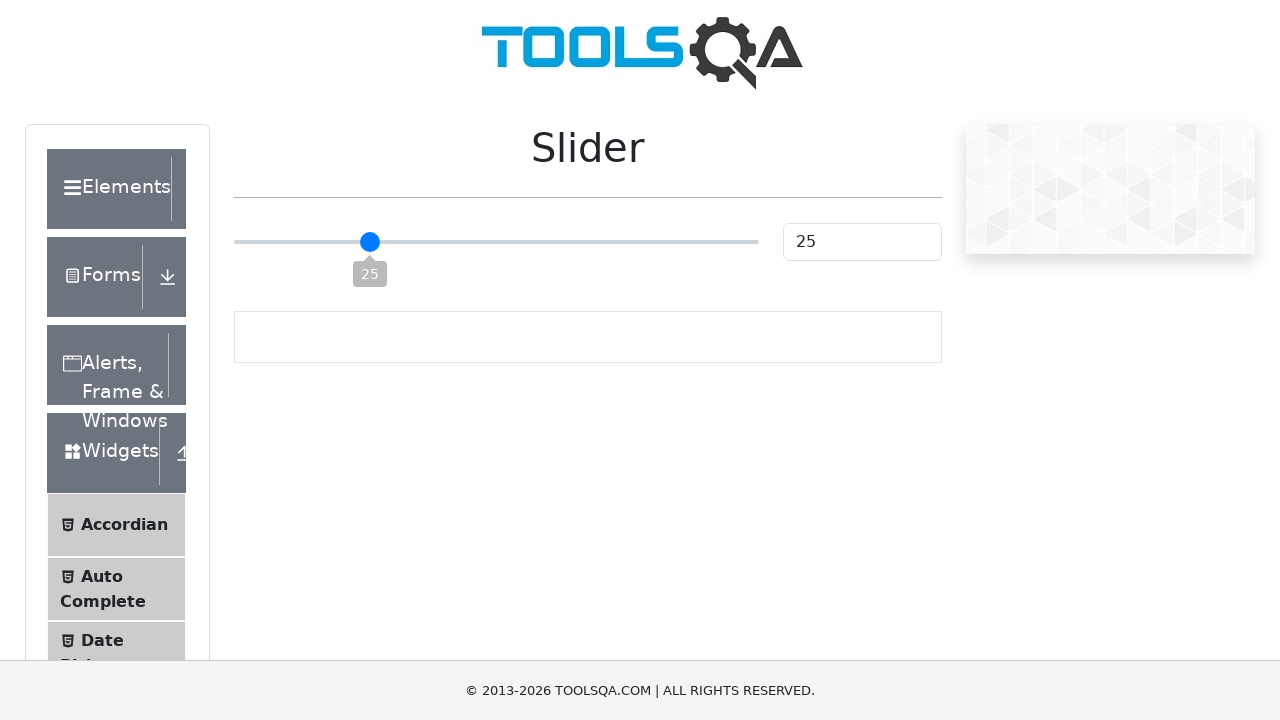

Moved mouse to slider position (x offset: +45 pixels) at (267, 223)
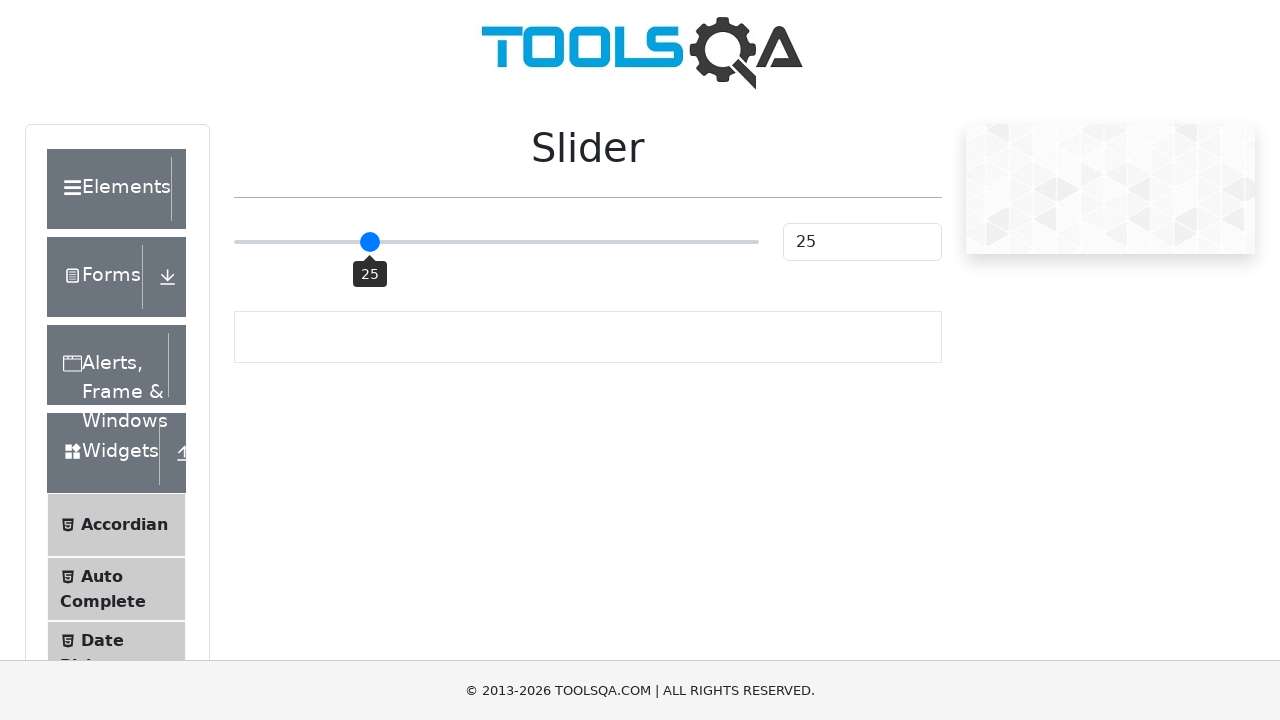

Clicked slider to set position at (588, 242) on #sliderContainer
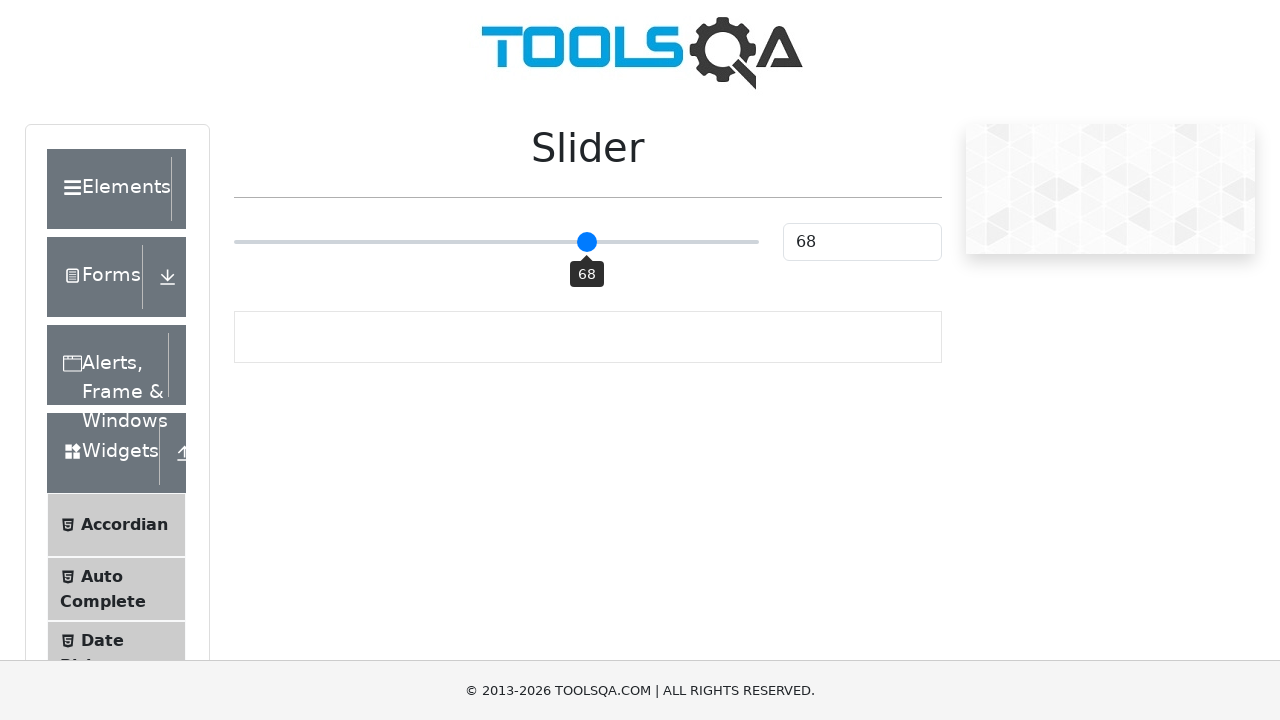

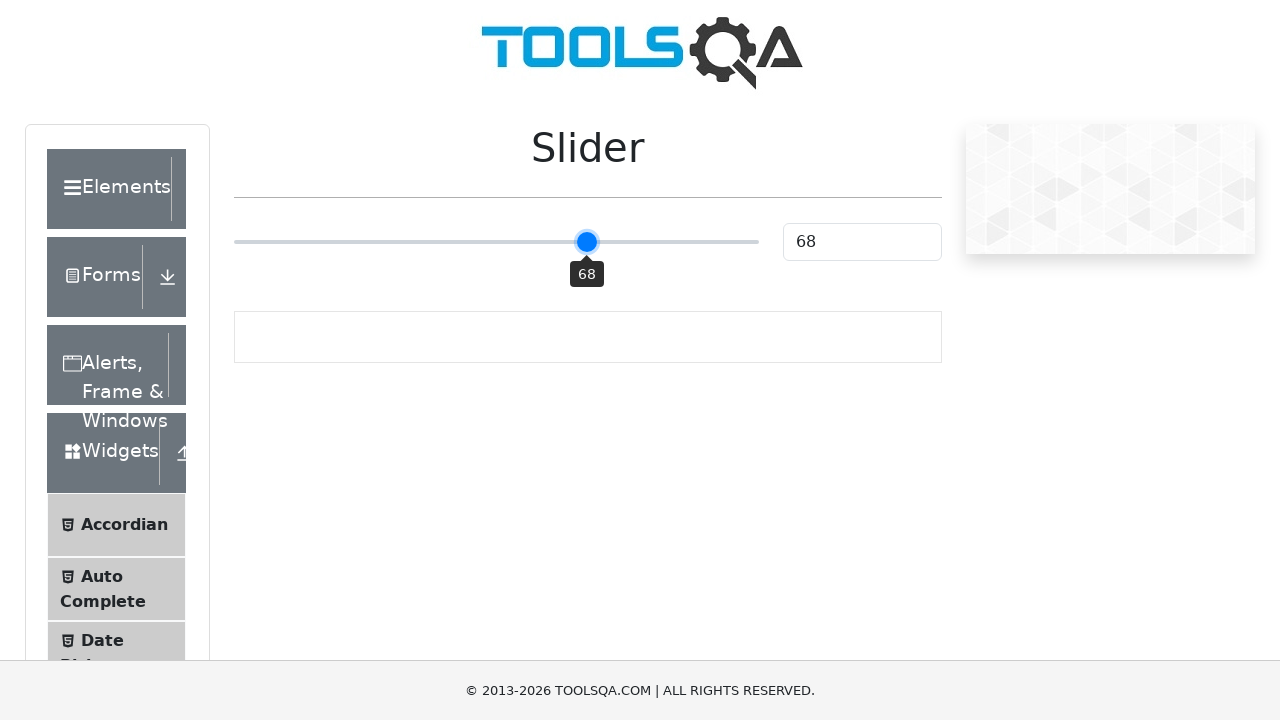